Opens a house booking page, waits for the page to load, and retrieves the price element text. This is a simple page load verification test.

Starting URL: http://suninjuly.github.io/explicit_wait2.html

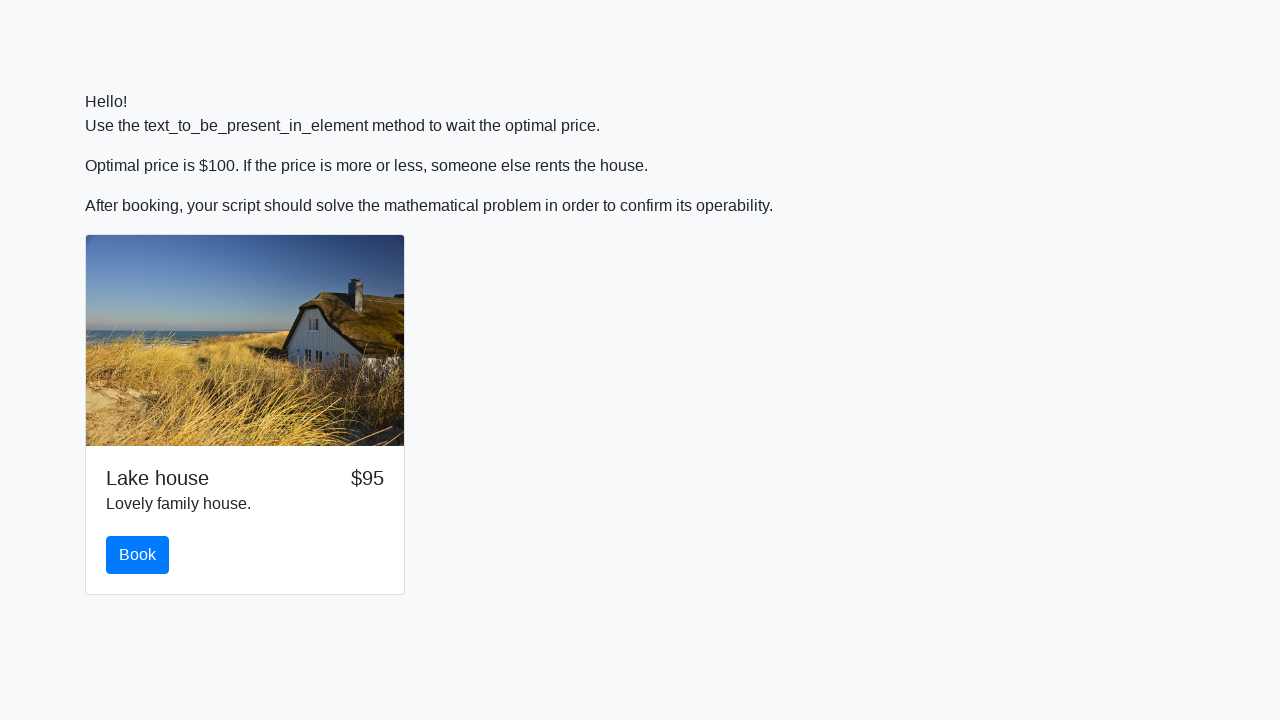

Navigated to house booking page
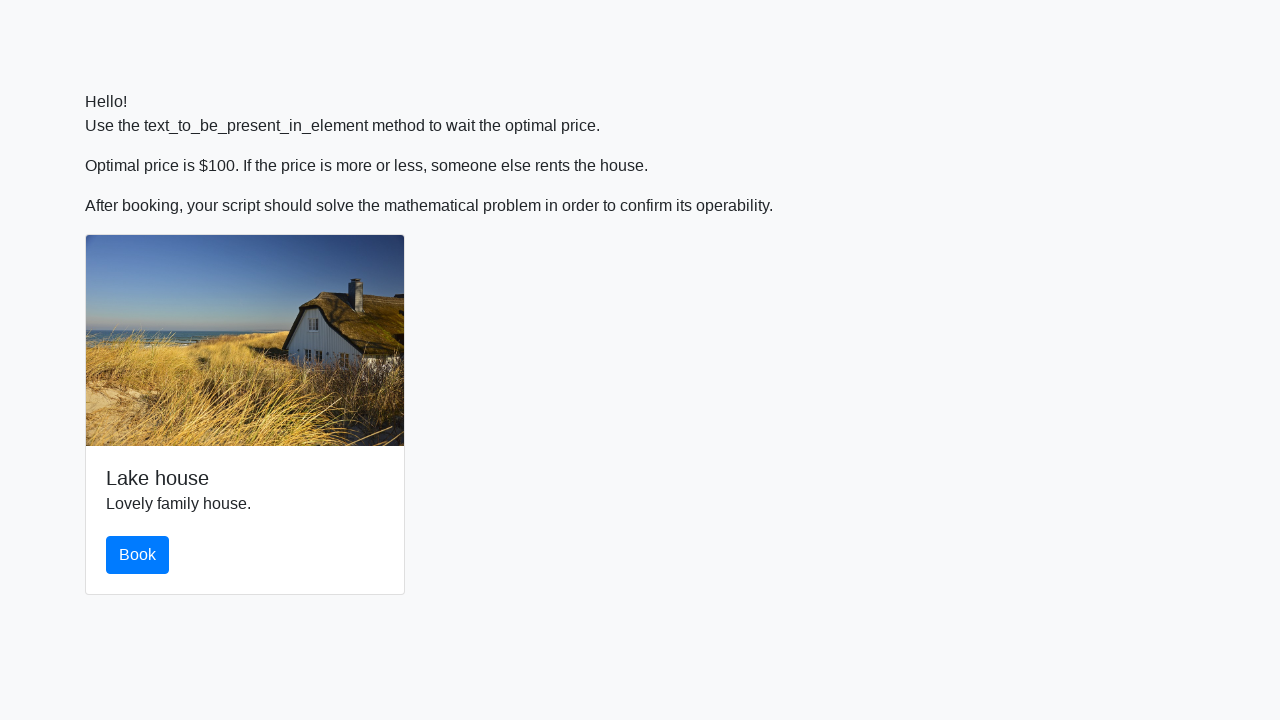

Price element appeared on the page
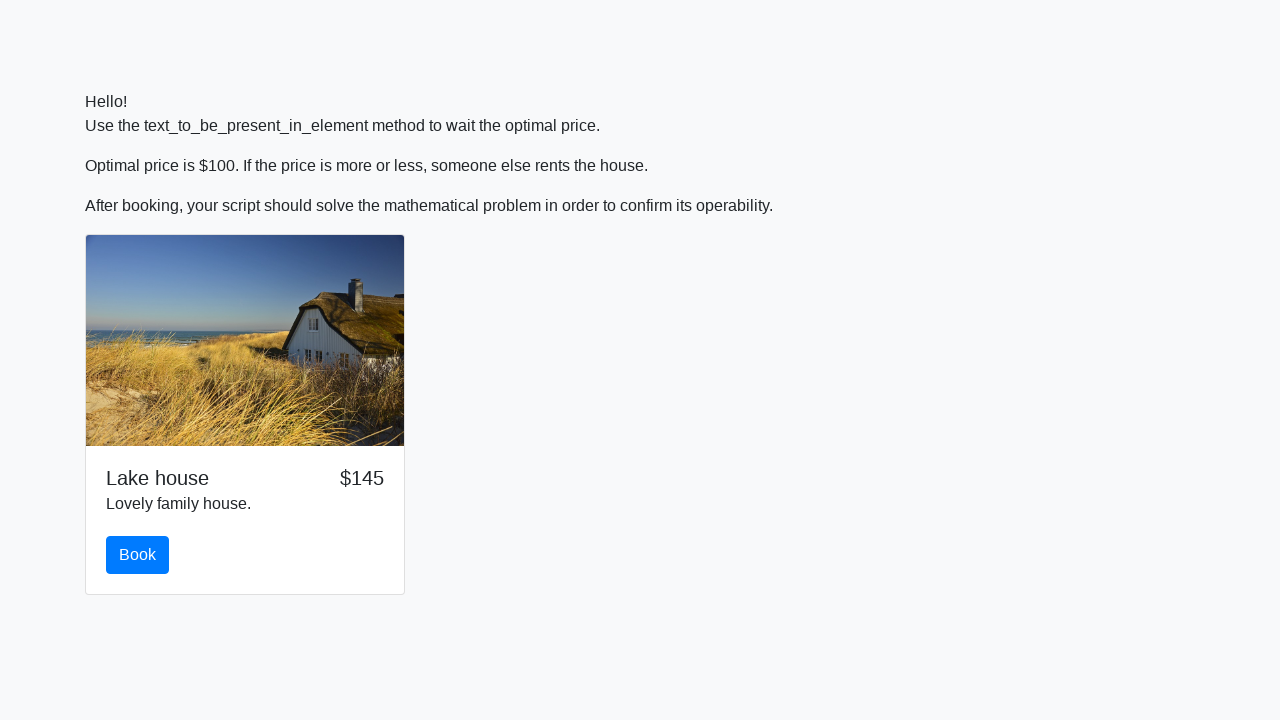

Located price element
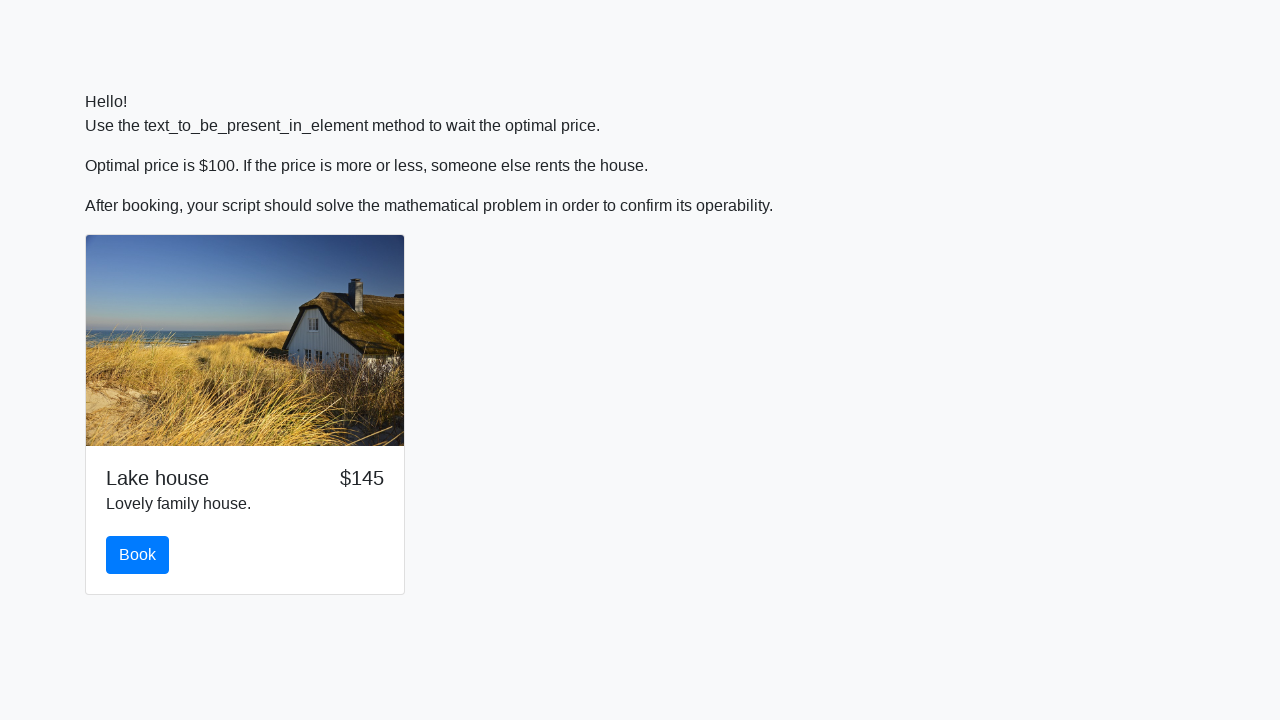

Retrieved price text: $145
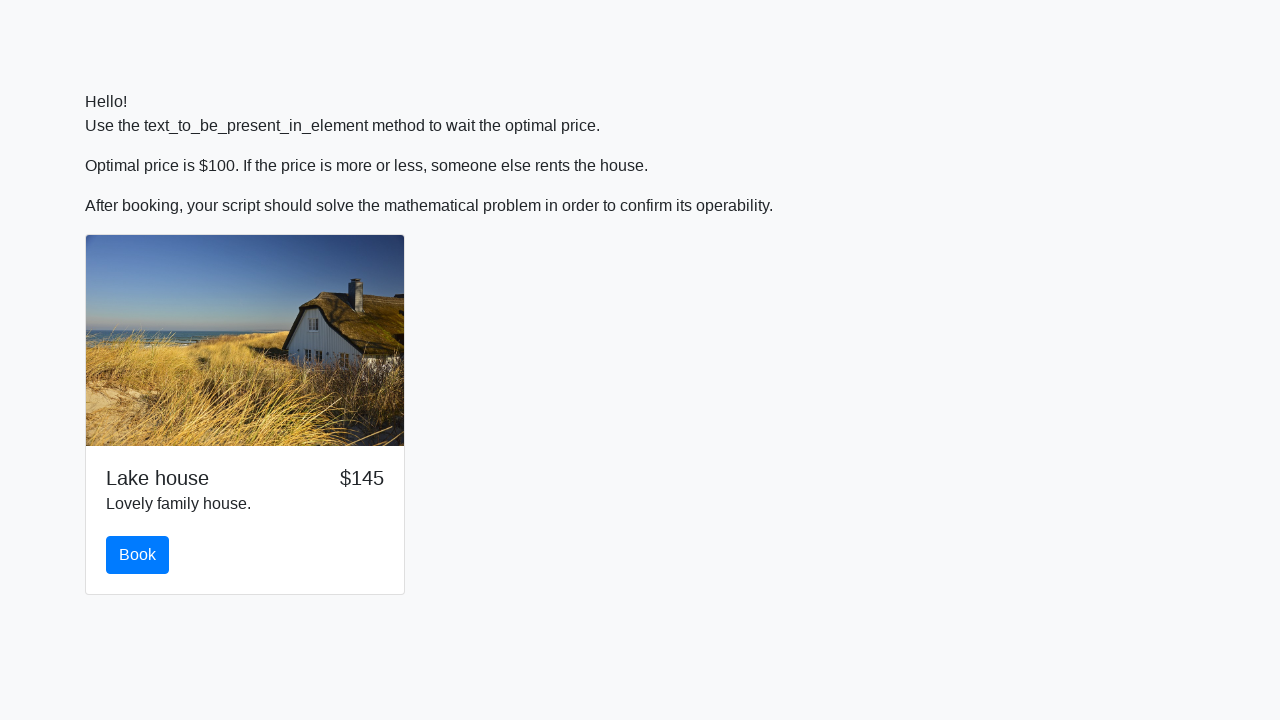

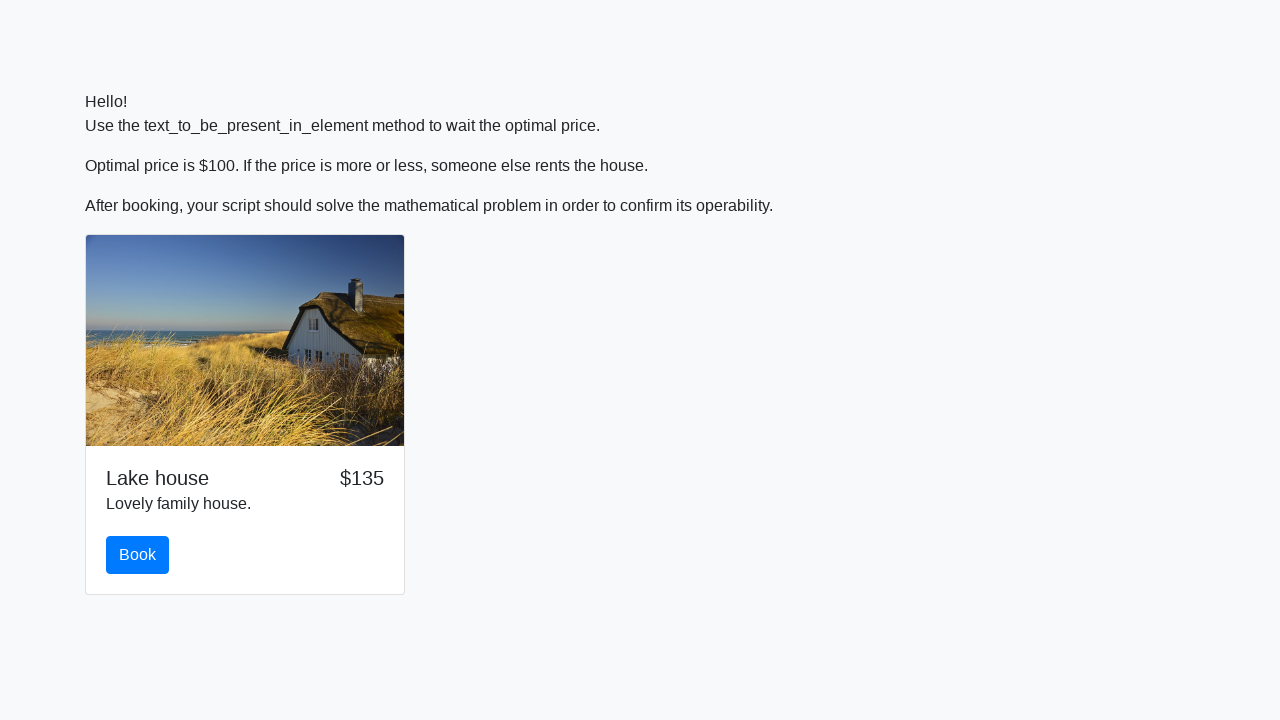